Tests form filling and clearing functionality by entering text into multiple input fields and then clearing them

Starting URL: https://demoqa.com/text-box

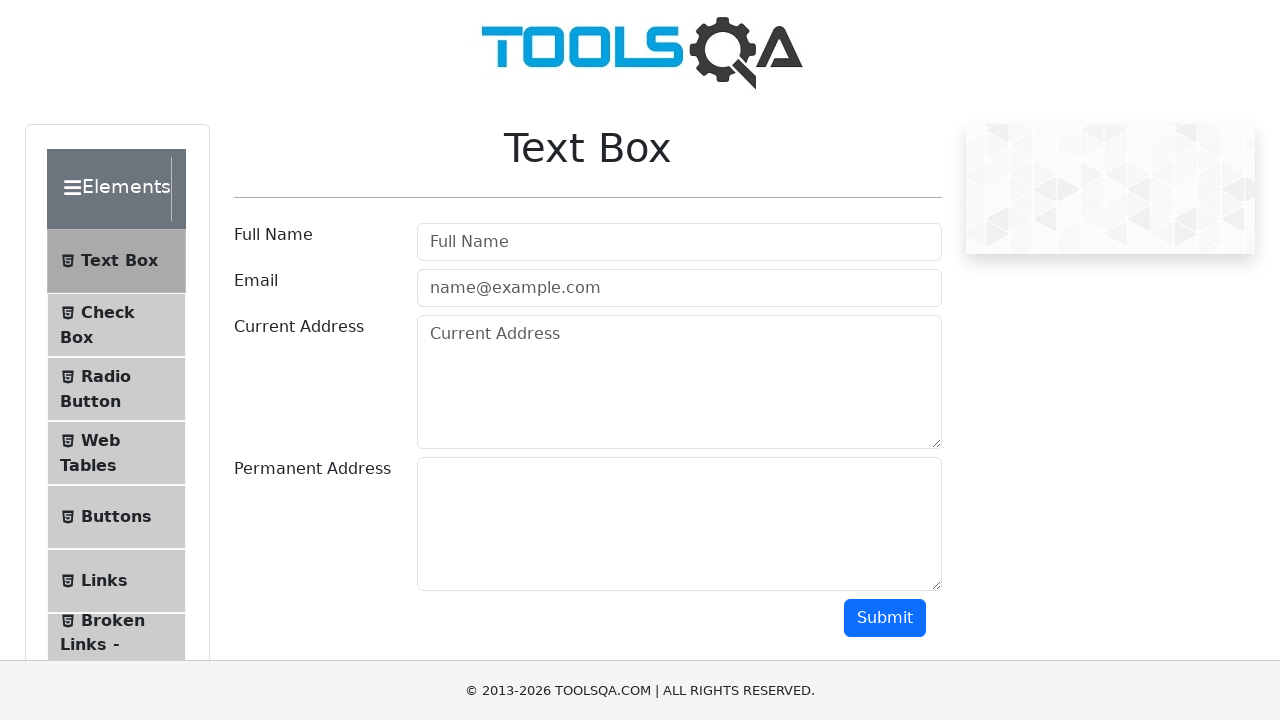

Filled Full Name field with 'John Smith' on input#userName
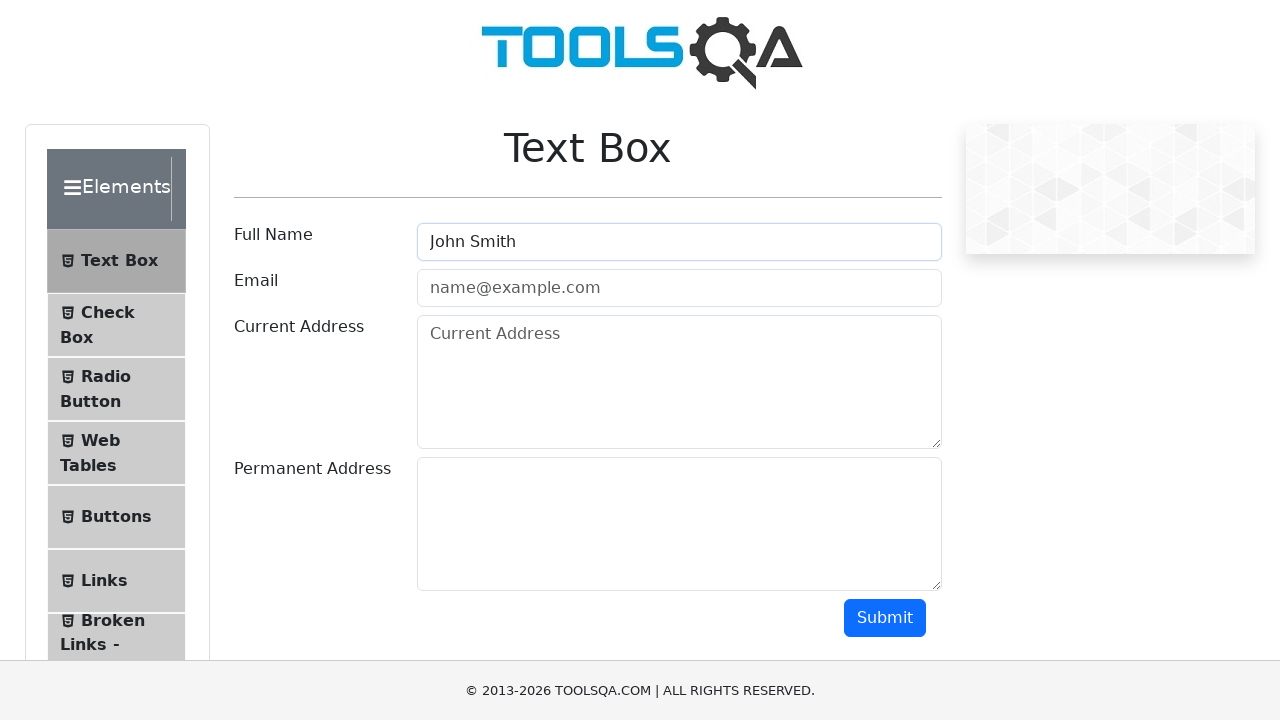

Filled Email field with 'john.smith@example.com' on input#userEmail
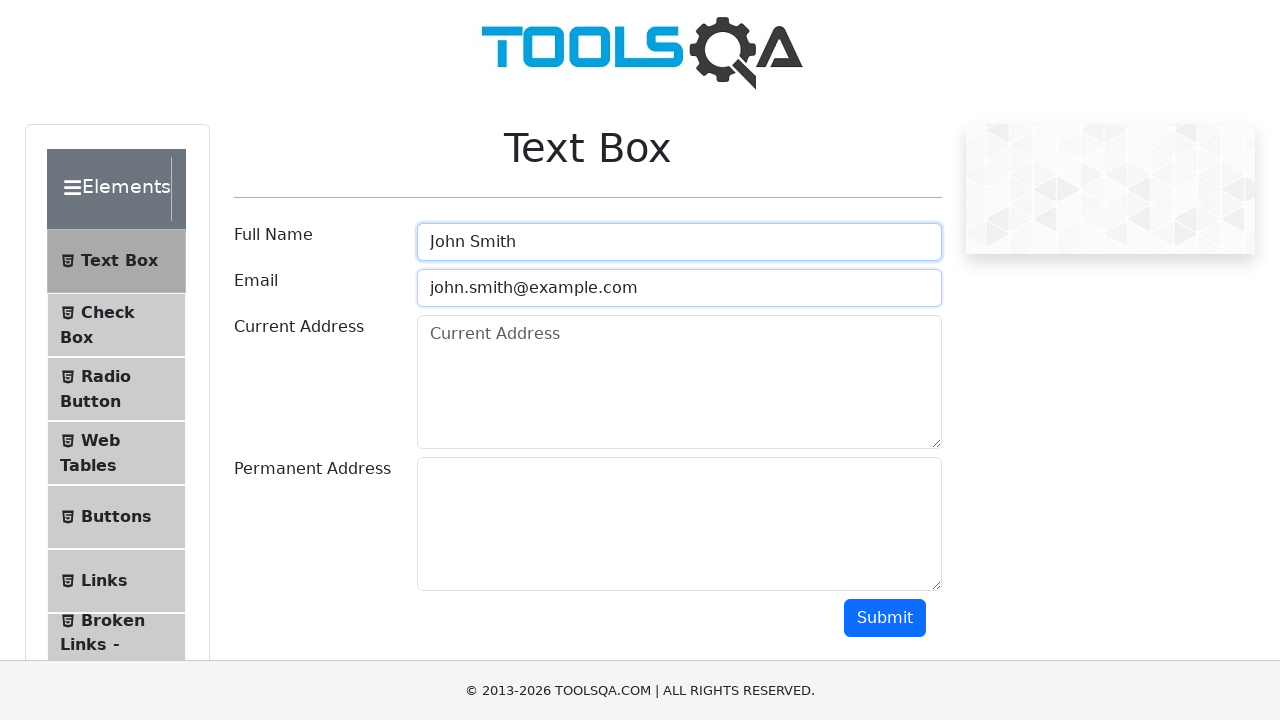

Filled Current Address field with 'Cileungsi' on textarea#currentAddress
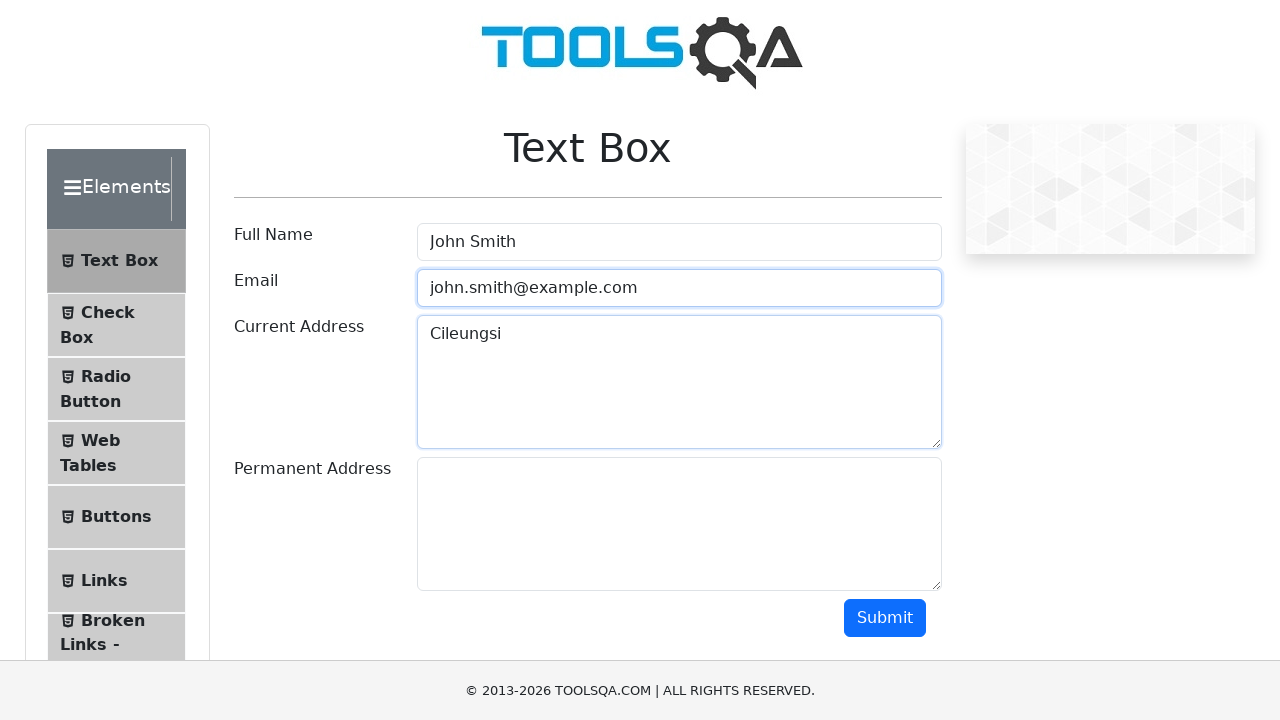

Filled Permanent Address field with 'Cileungsi' on textarea#permanentAddress
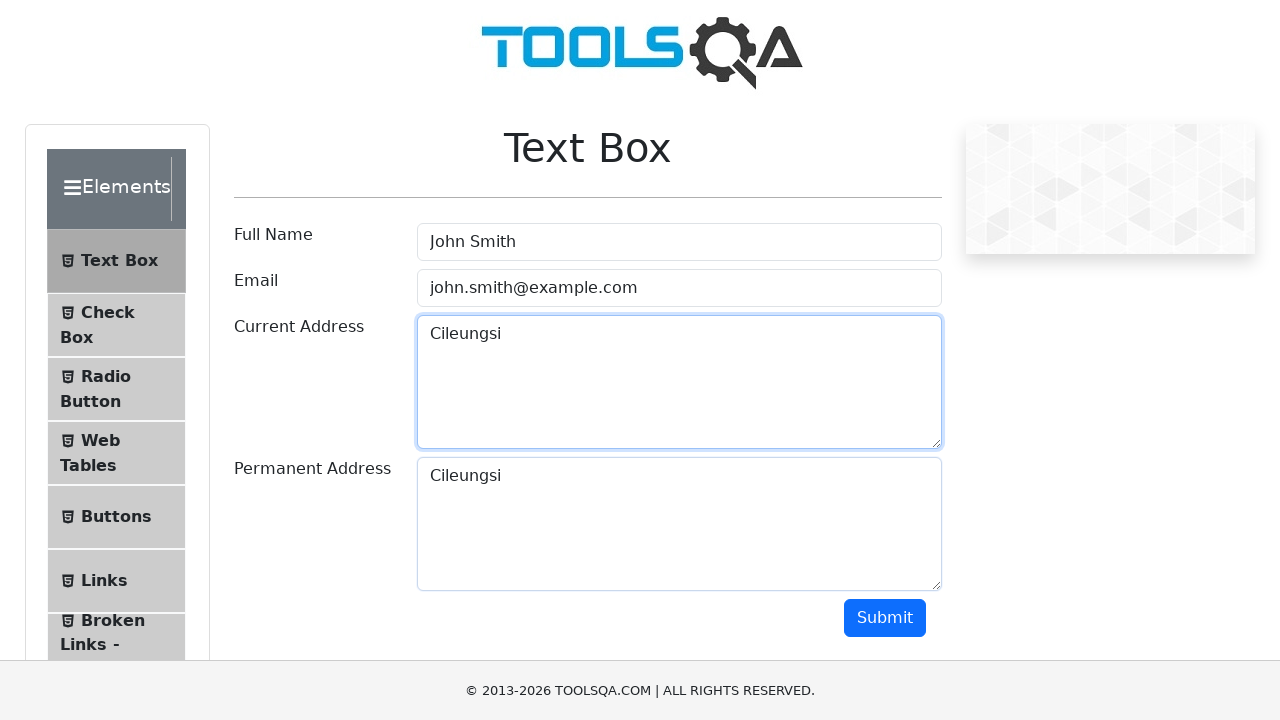

Cleared Full Name field on input#userName
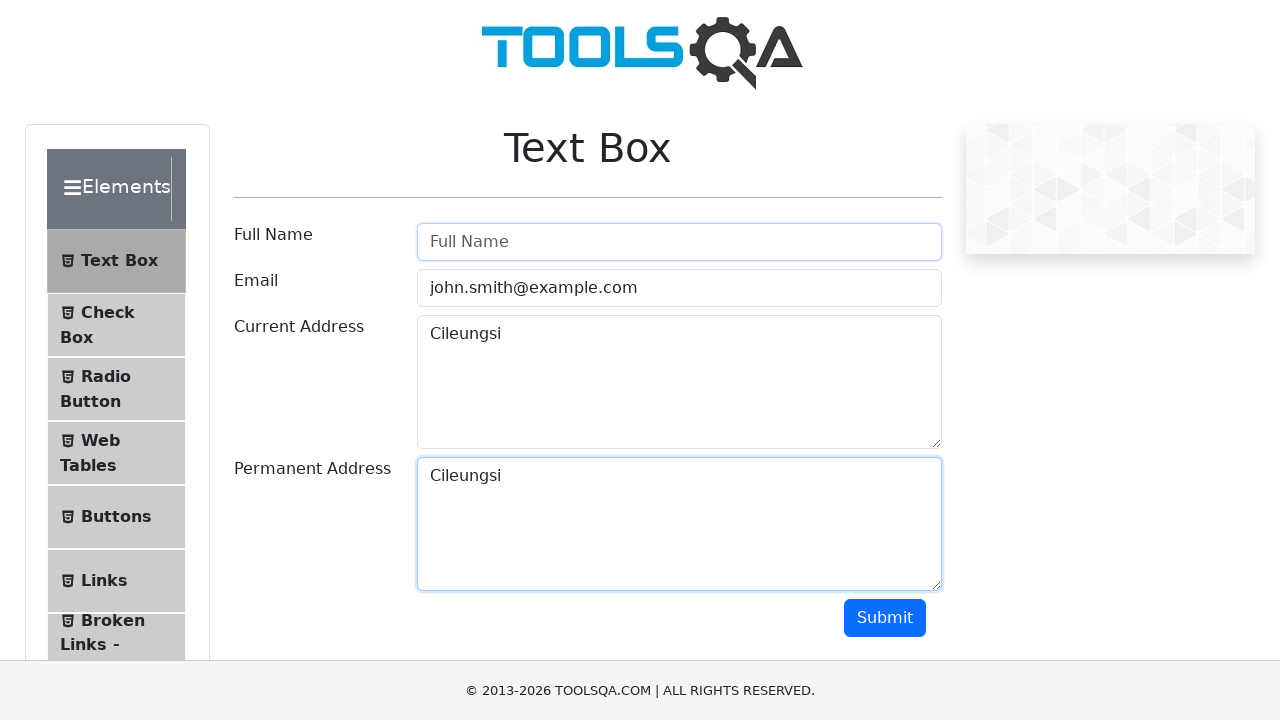

Cleared Email field on input#userEmail
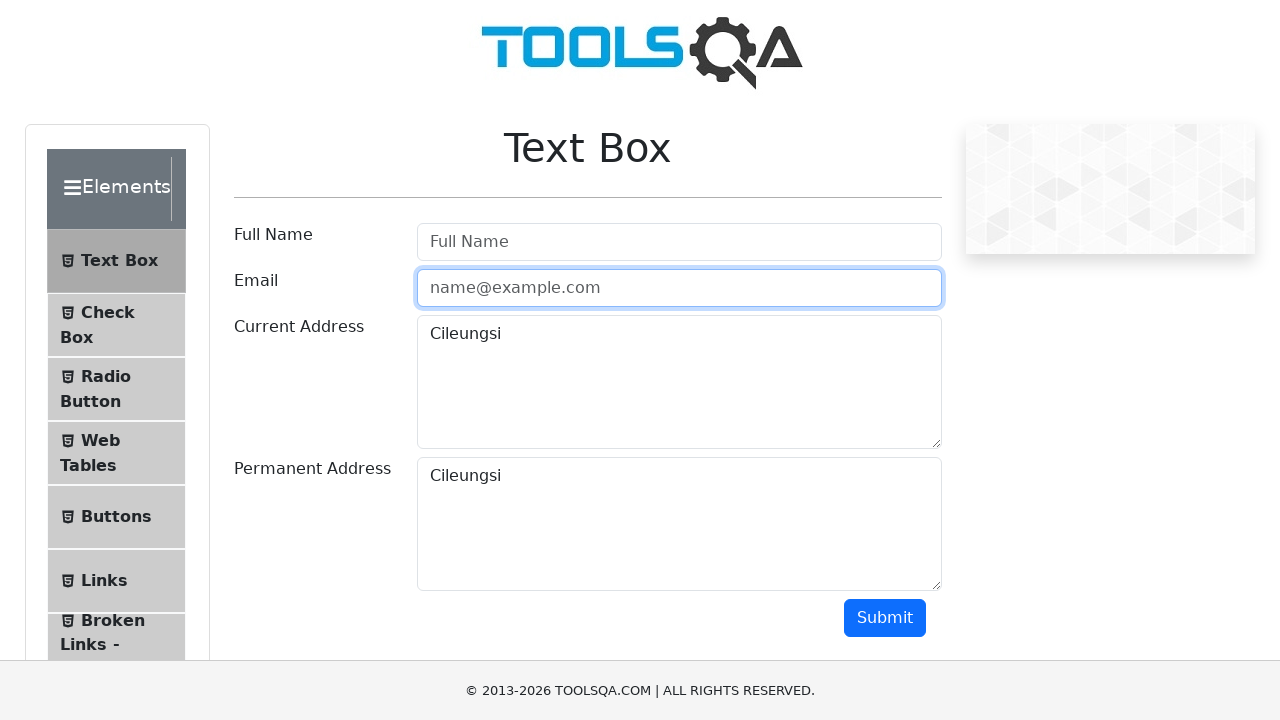

Cleared Current Address field on textarea#currentAddress
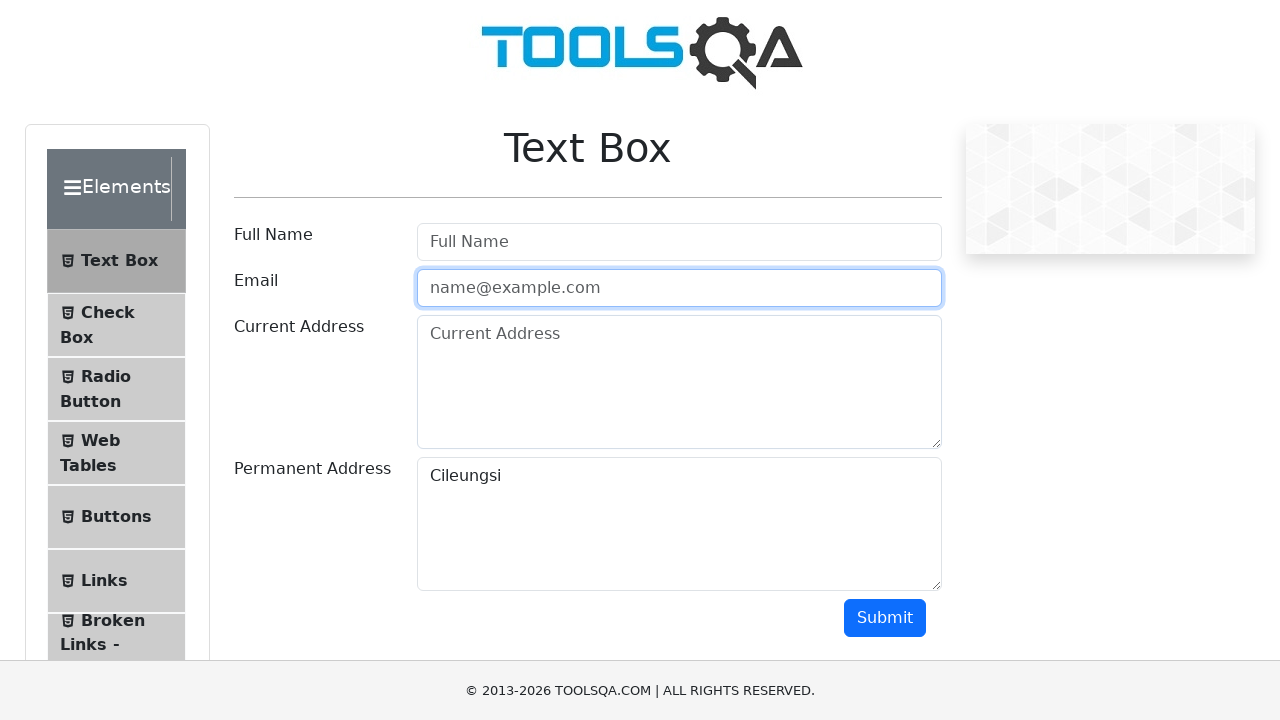

Cleared Permanent Address field on textarea#permanentAddress
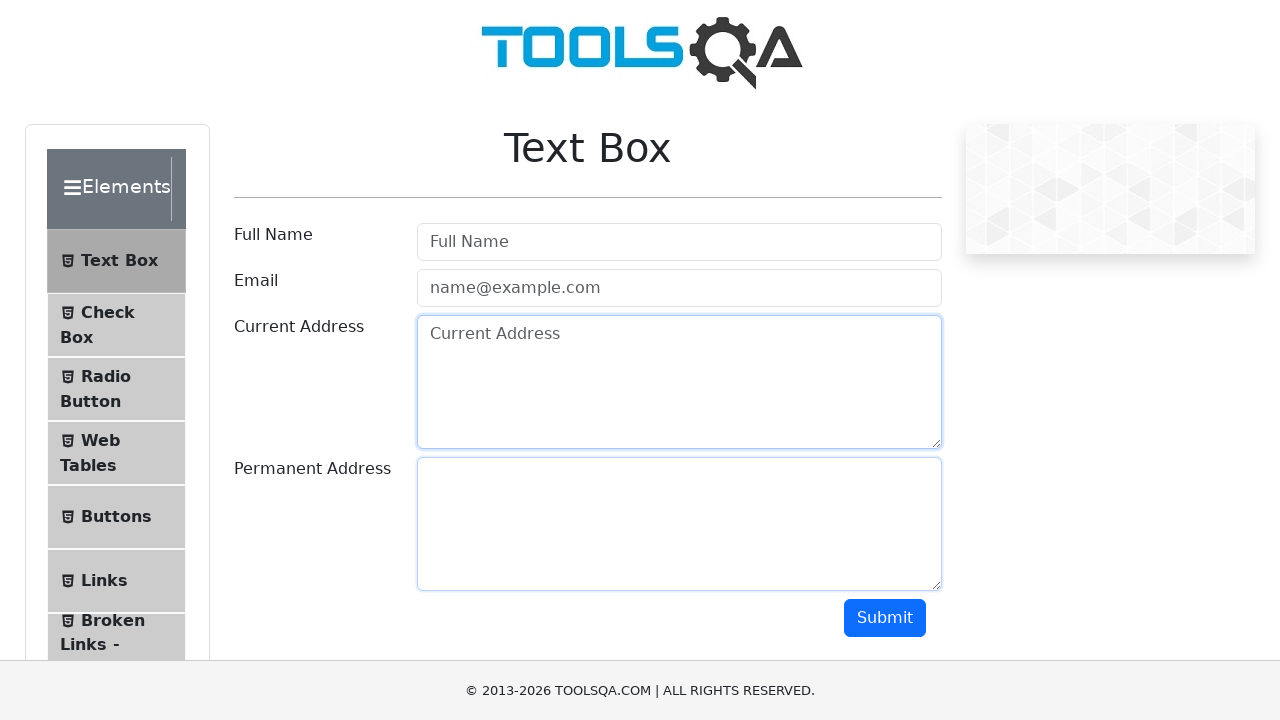

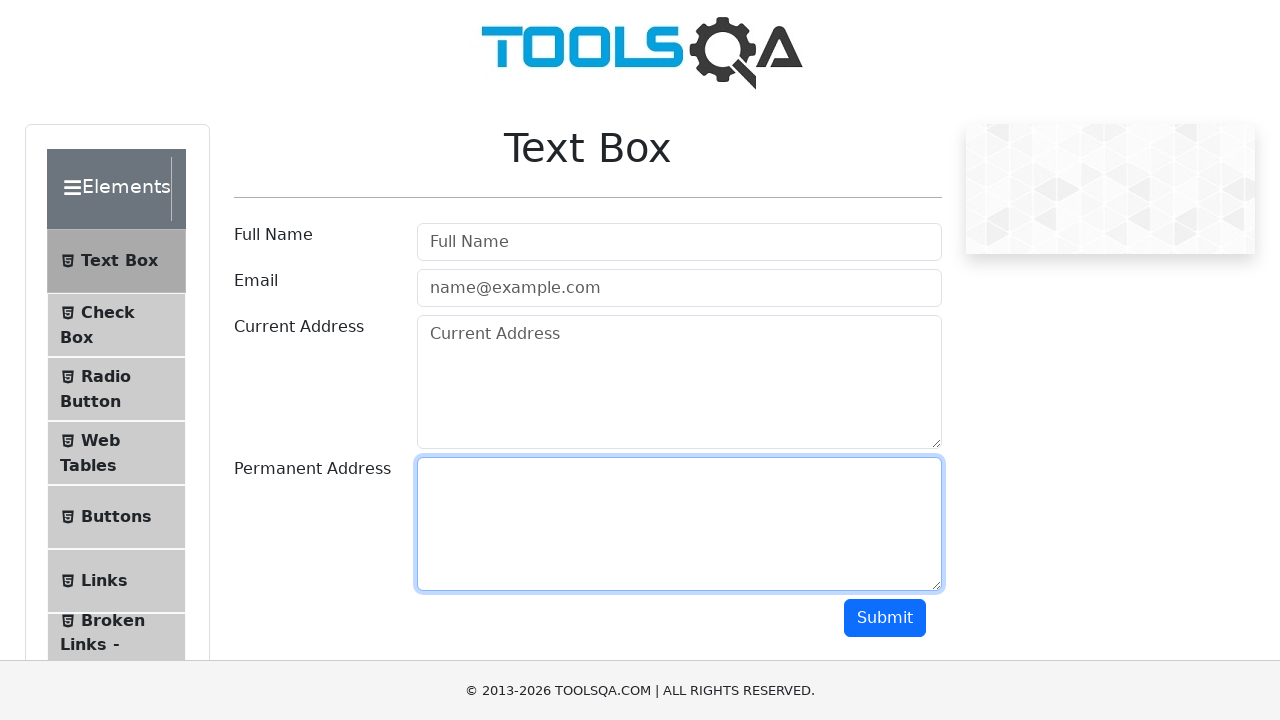